Tests adding a Samsung Galaxy S6 product to the shopping cart on the DemoBlaze demo e-commerce site and accepts the confirmation alert

Starting URL: https://www.demoblaze.com/

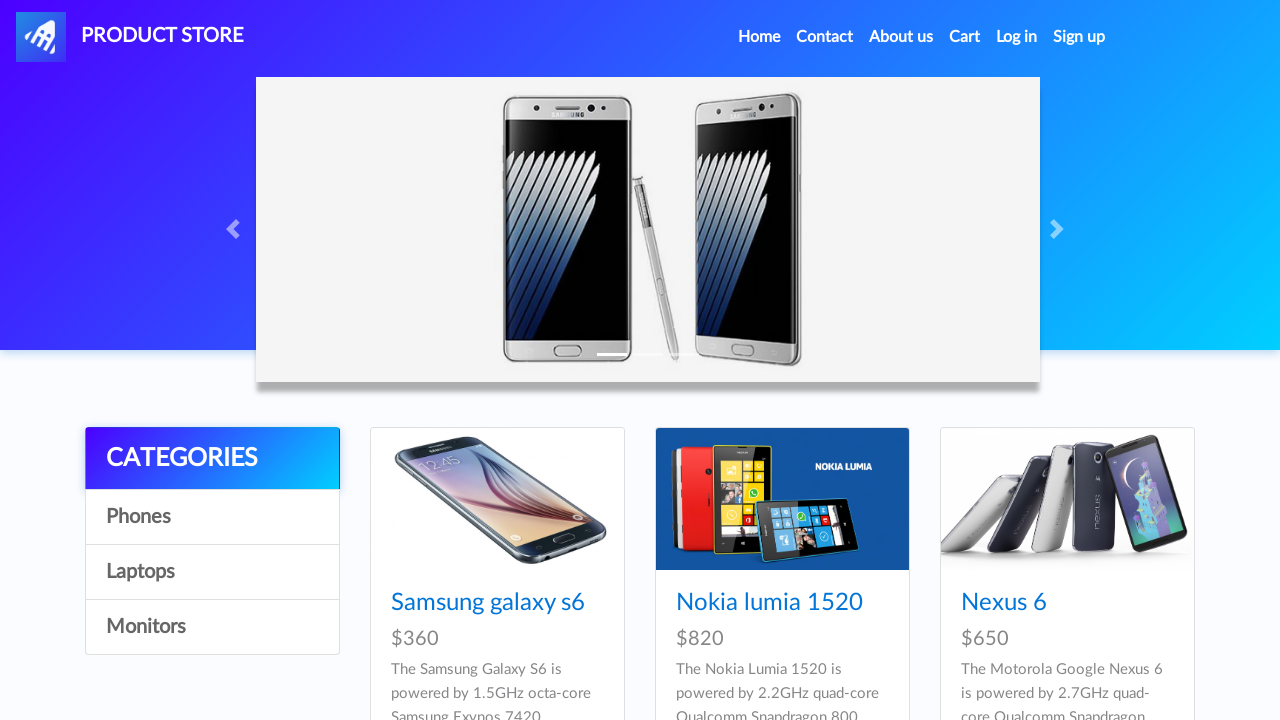

Product cards loaded on homepage
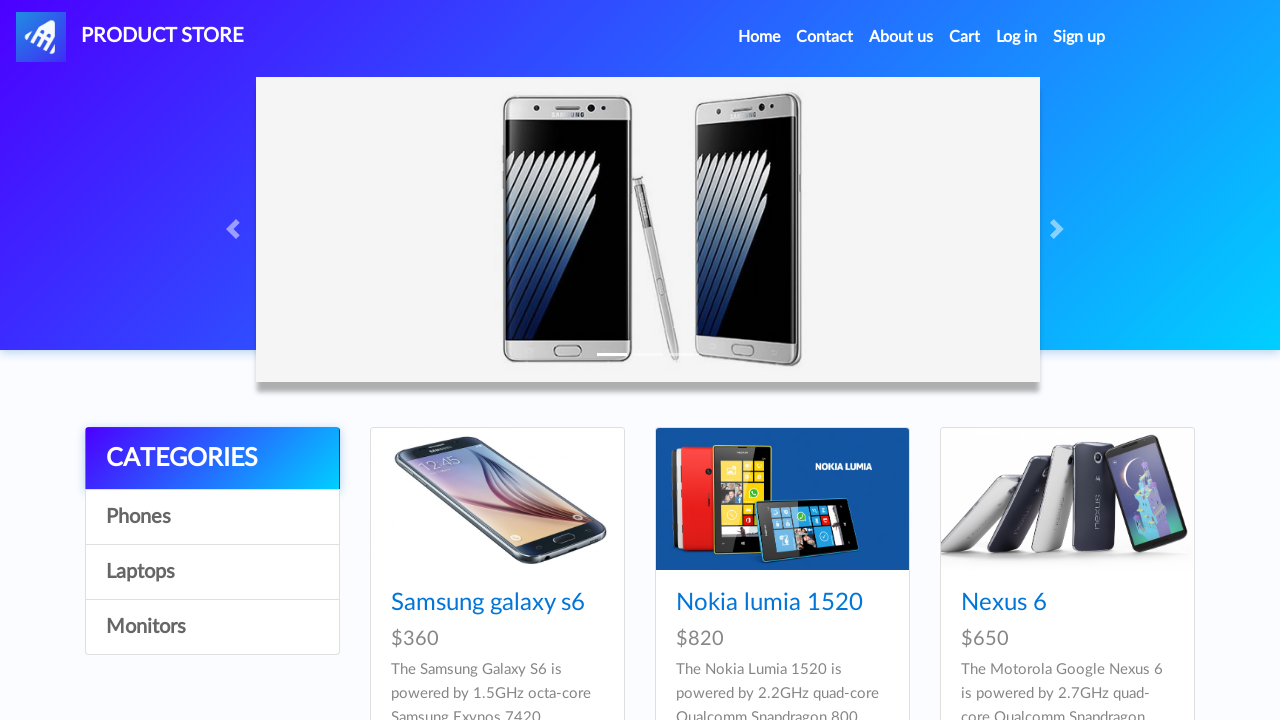

Clicked on Samsung Galaxy S6 product link at (488, 603) on a:has-text('Samsung galaxy s6')
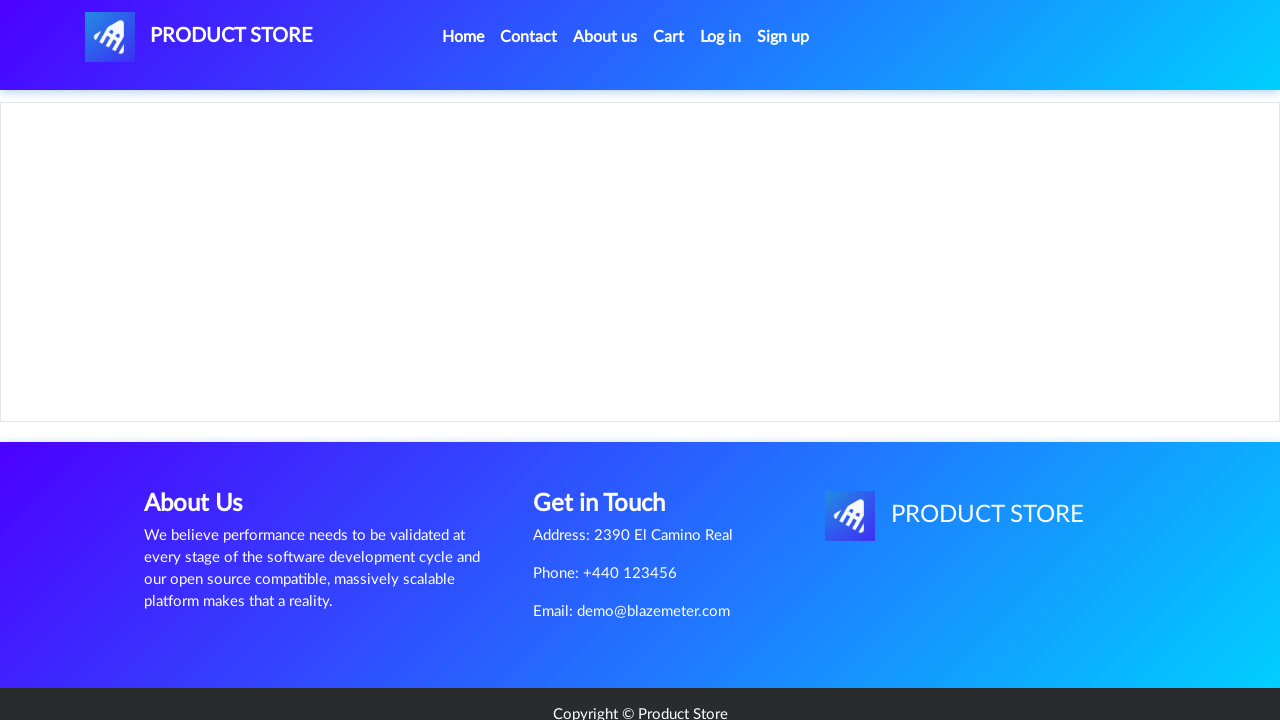

Product details page loaded with product name
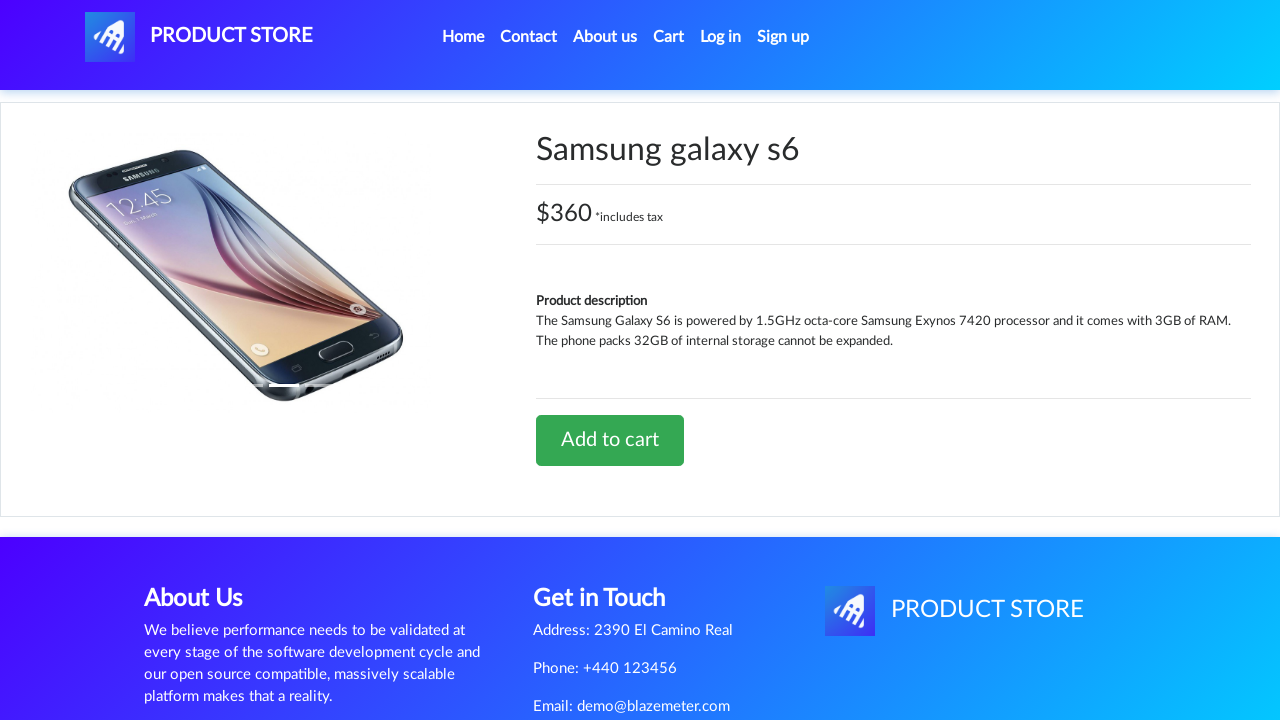

Clicked 'Add to cart' button at (610, 440) on a:has-text('Add to cart')
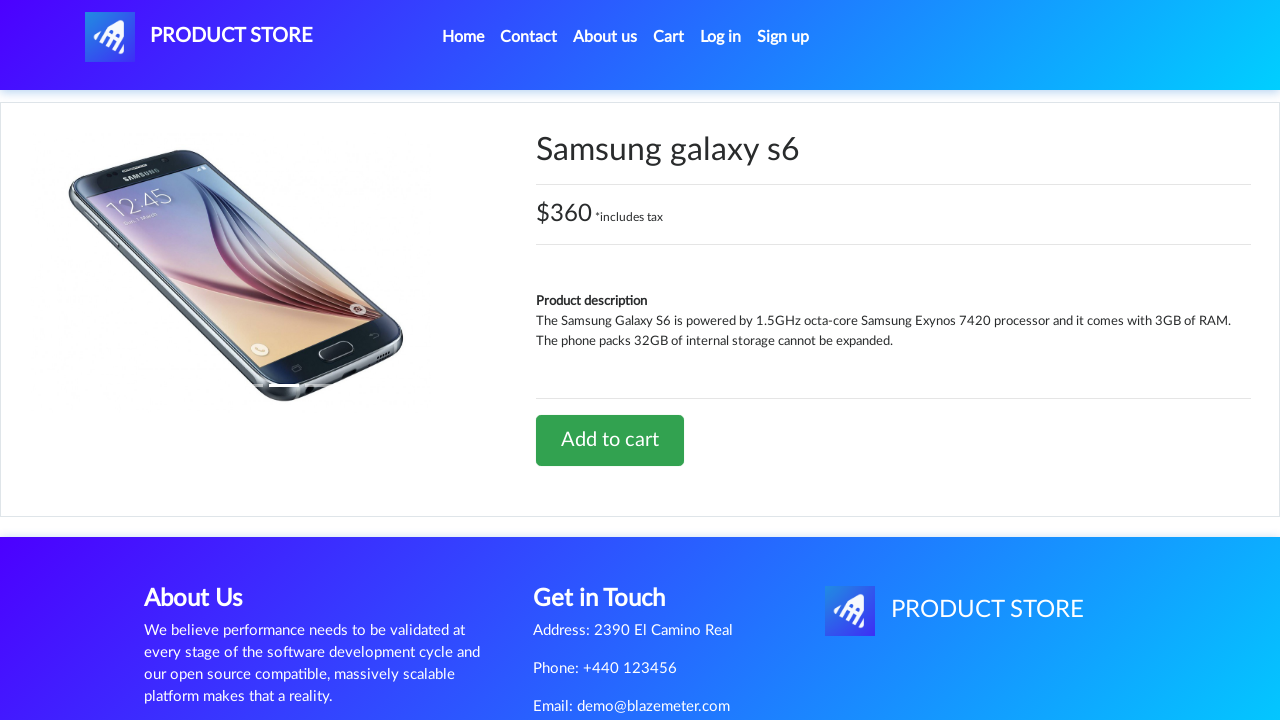

Set up dialog handler to accept confirmation alert
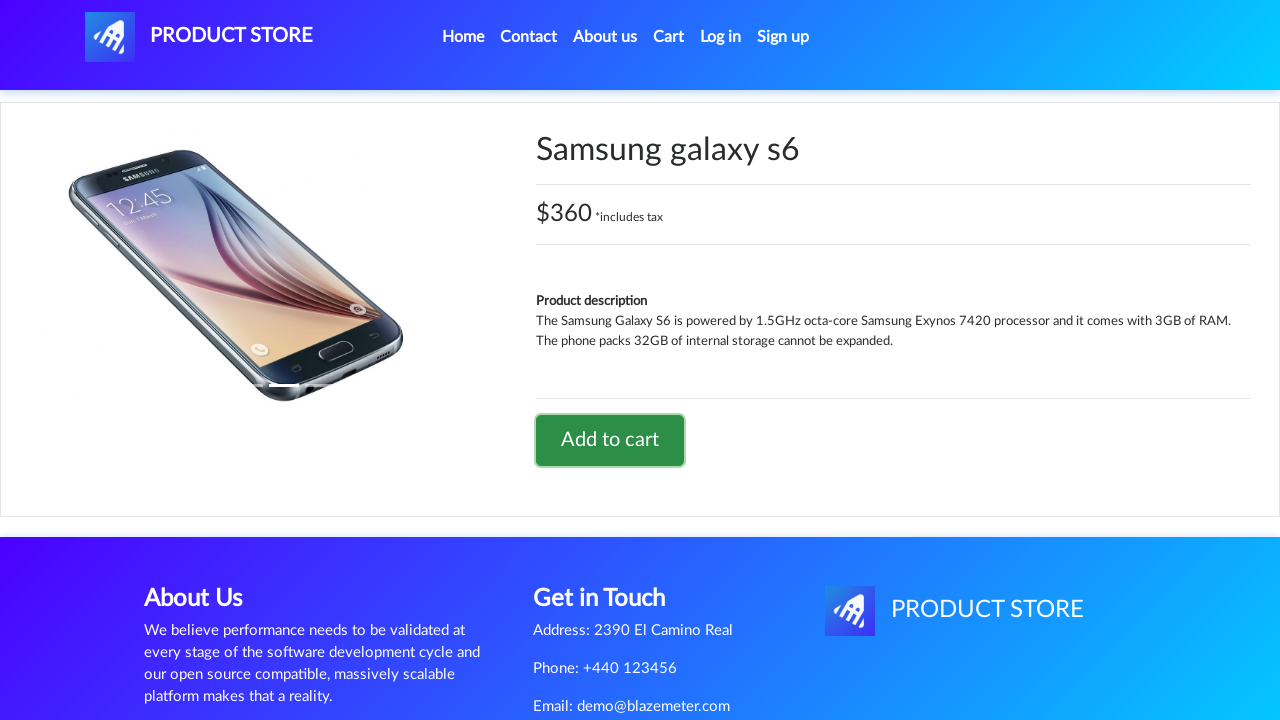

Waited for alert to appear and be accepted
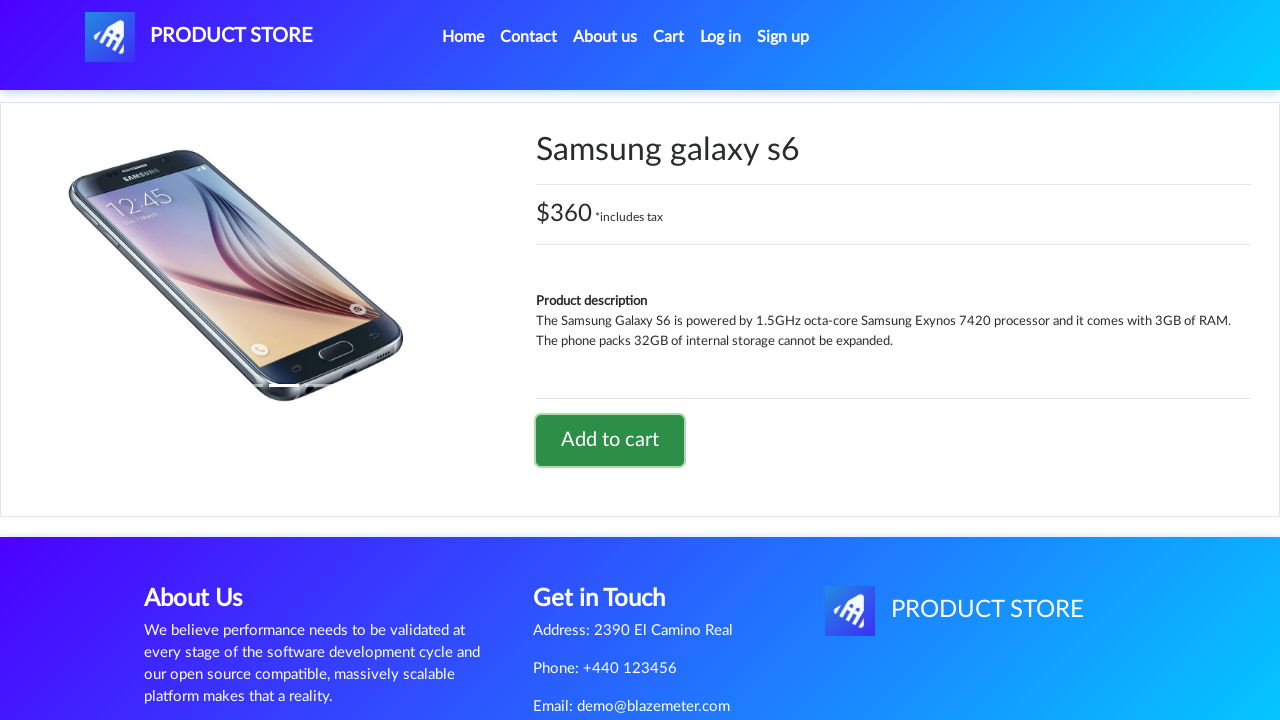

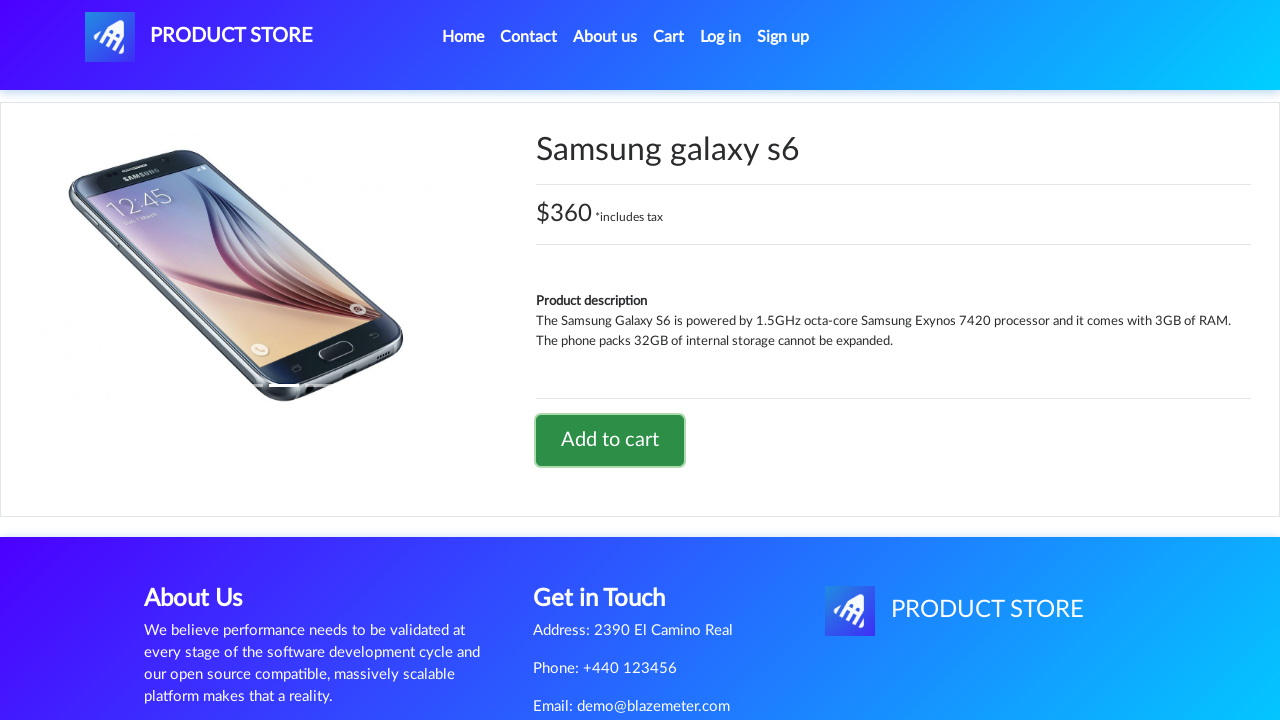